Tests browser navigation (back, forward, refresh), multi-tab/window handling by opening a new tab via "About Us" link, filling a form field in the new tab, closing it, then switching back to the main window and filling another form field.

Starting URL: https://www.mycontactform.com

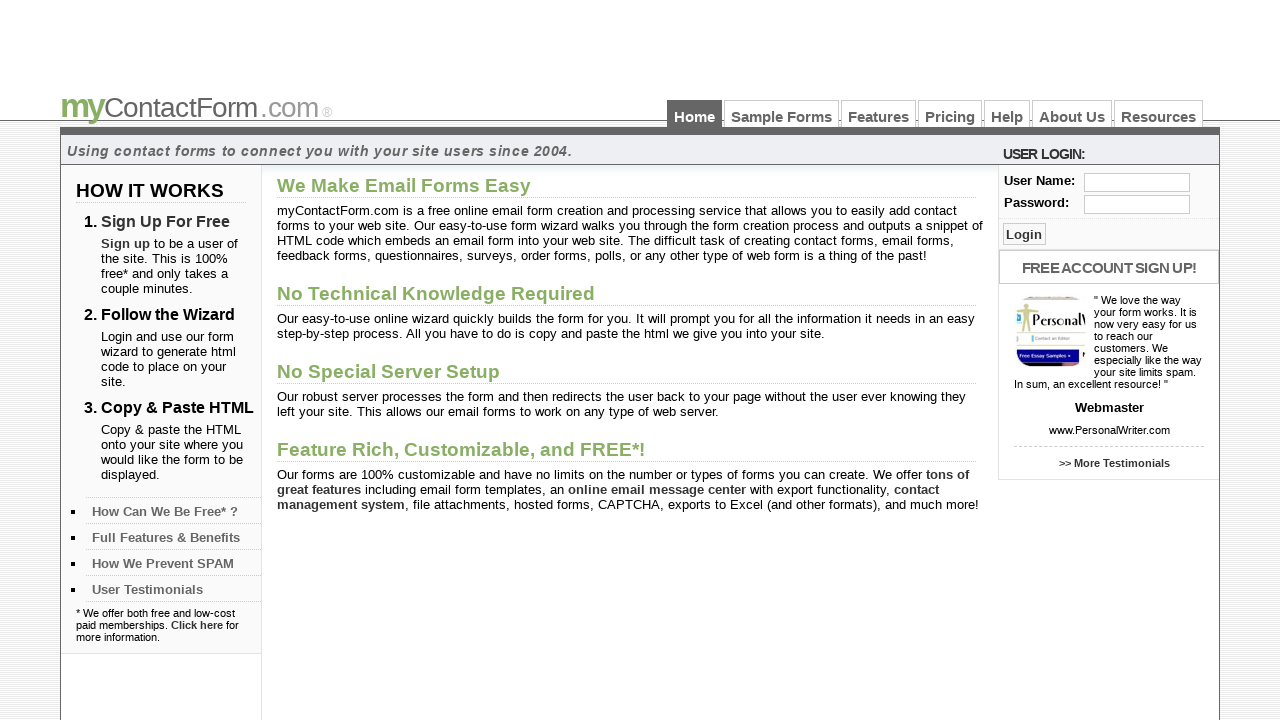

Navigated to samples page
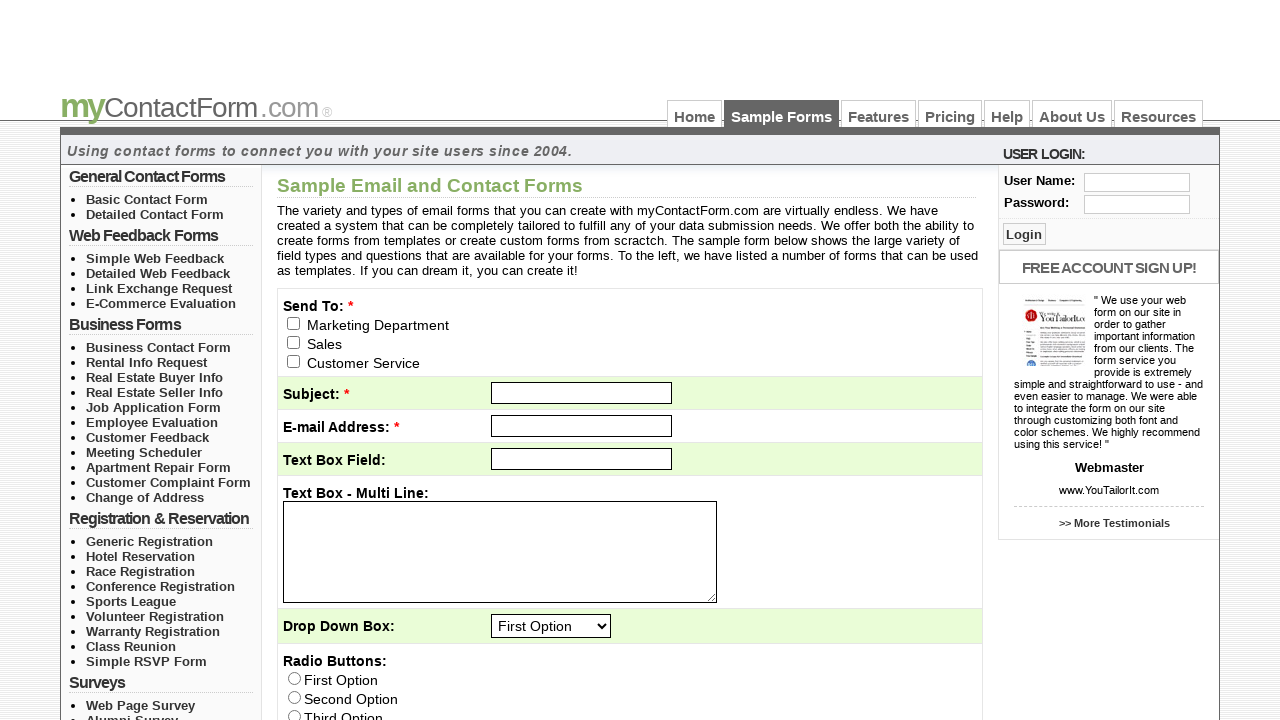

Navigated back to main page
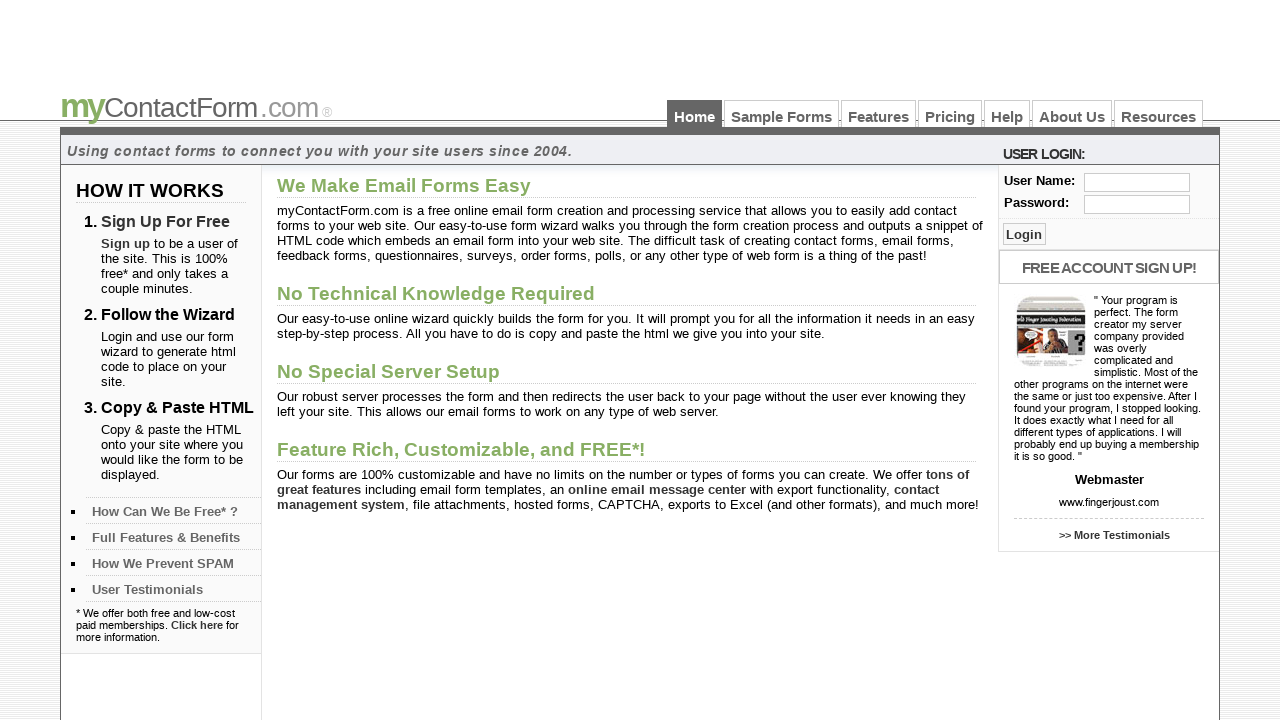

Refreshed the current page
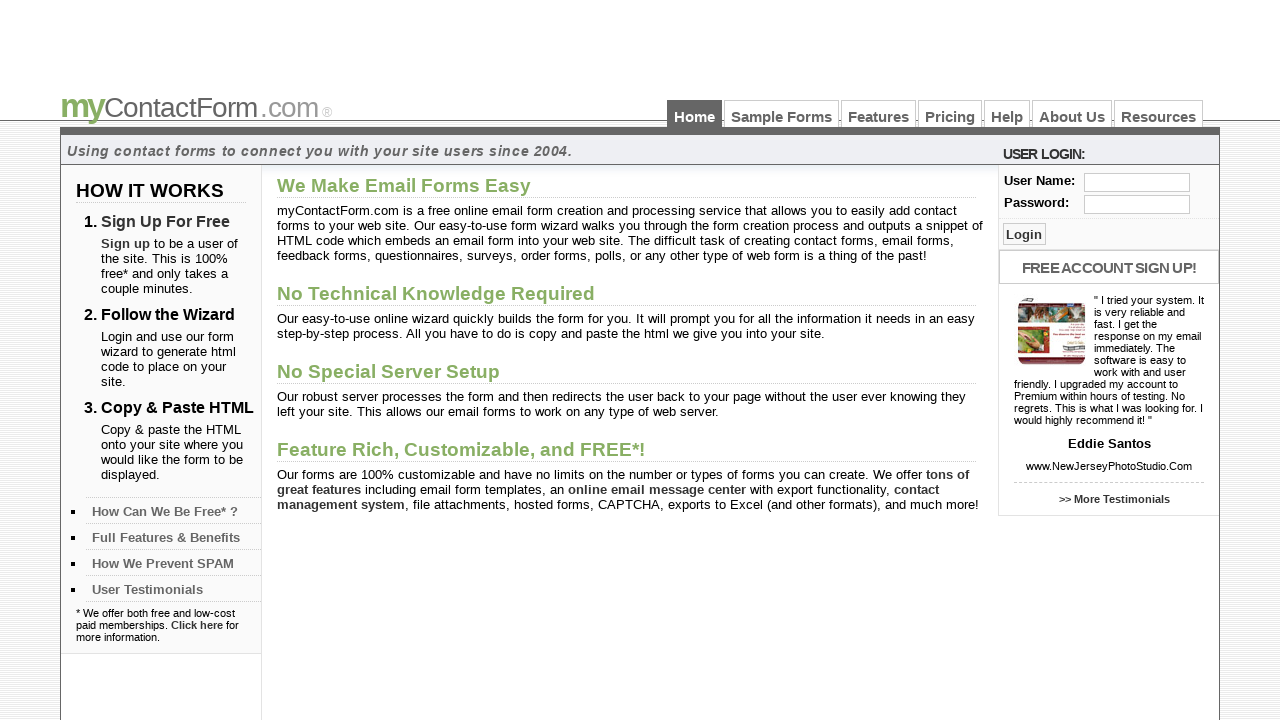

Navigated forward to samples page
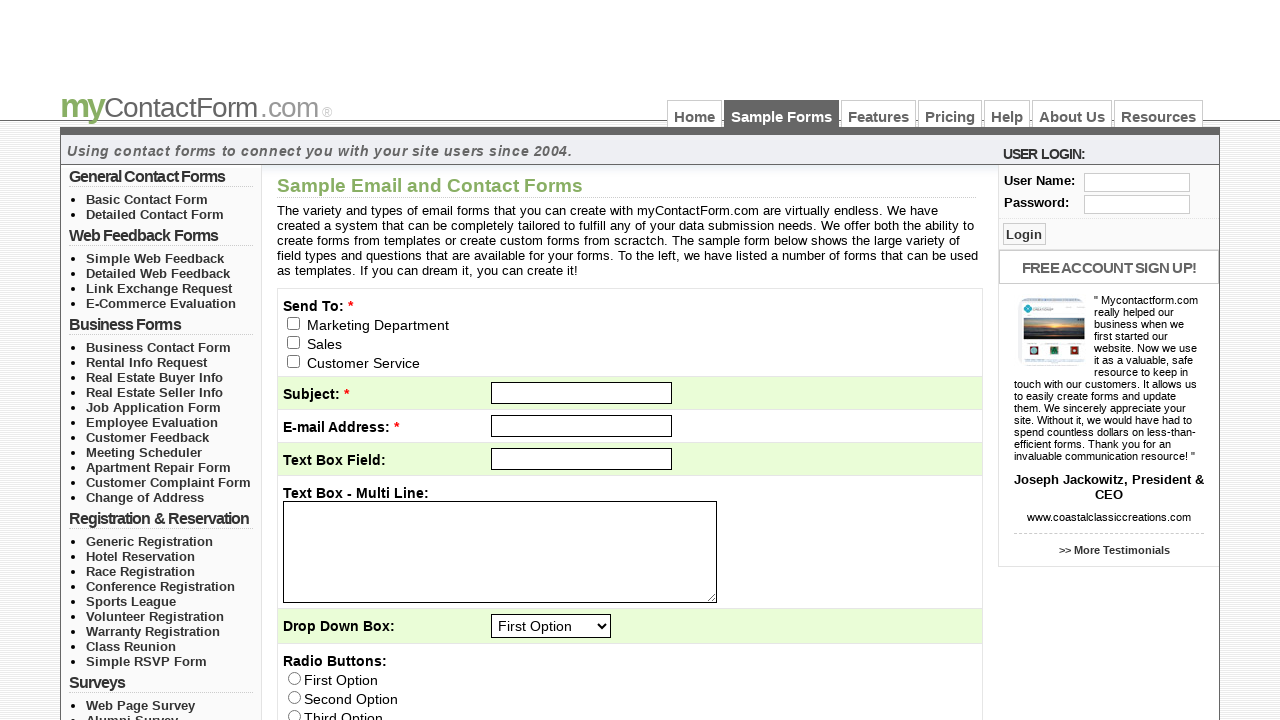

Page loaded (DOM content ready)
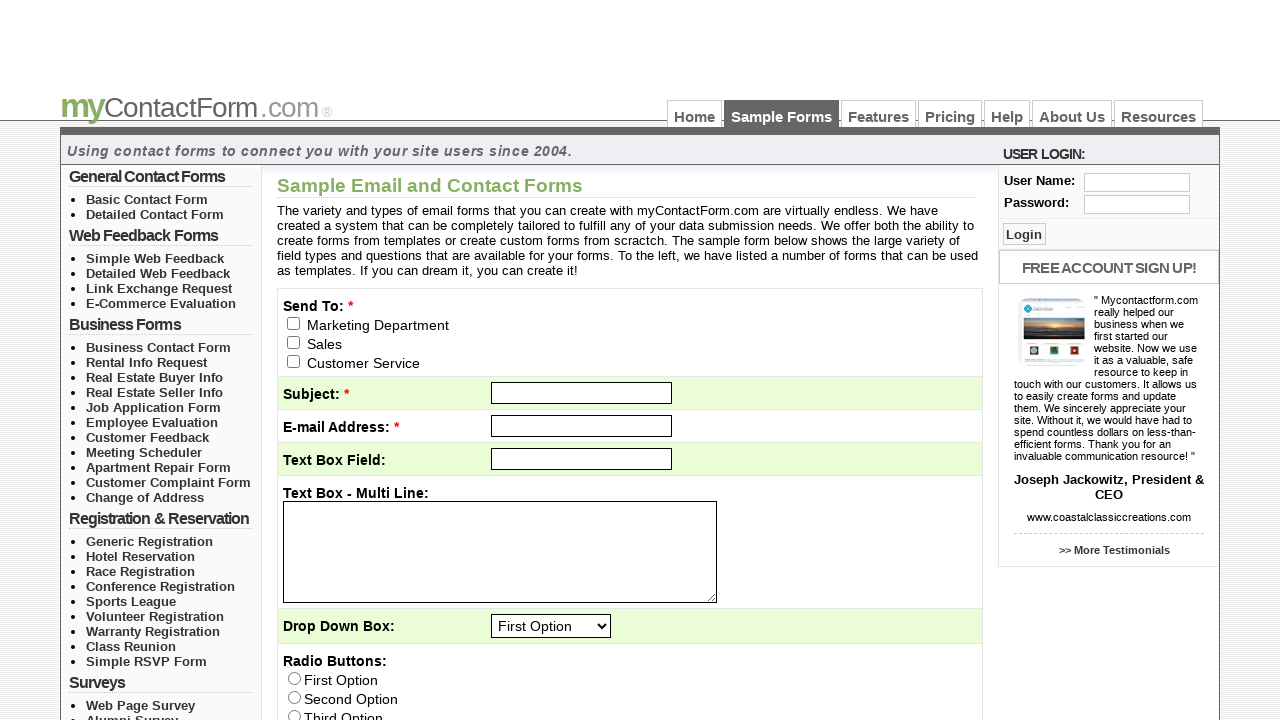

Clicked 'About Us' link with Ctrl+Click to open in new tab at (1072, 114) on a:text('About Us')
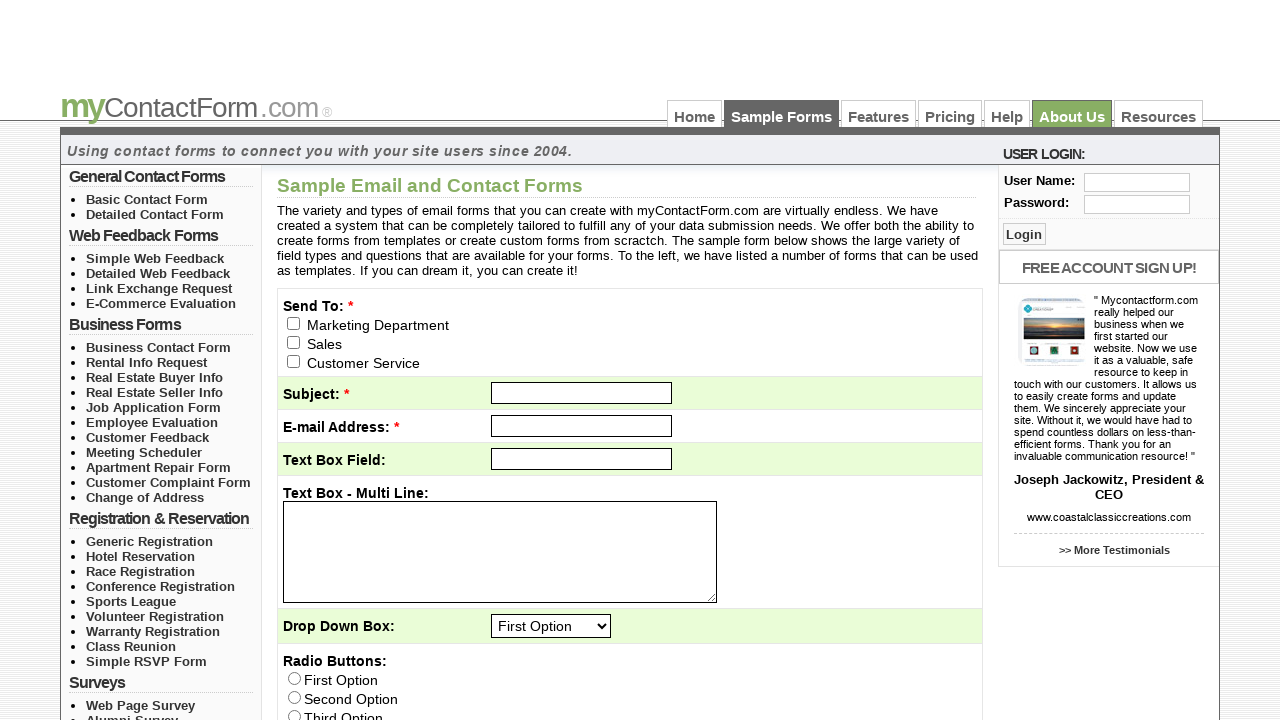

New tab opened and loaded (DOM content ready)
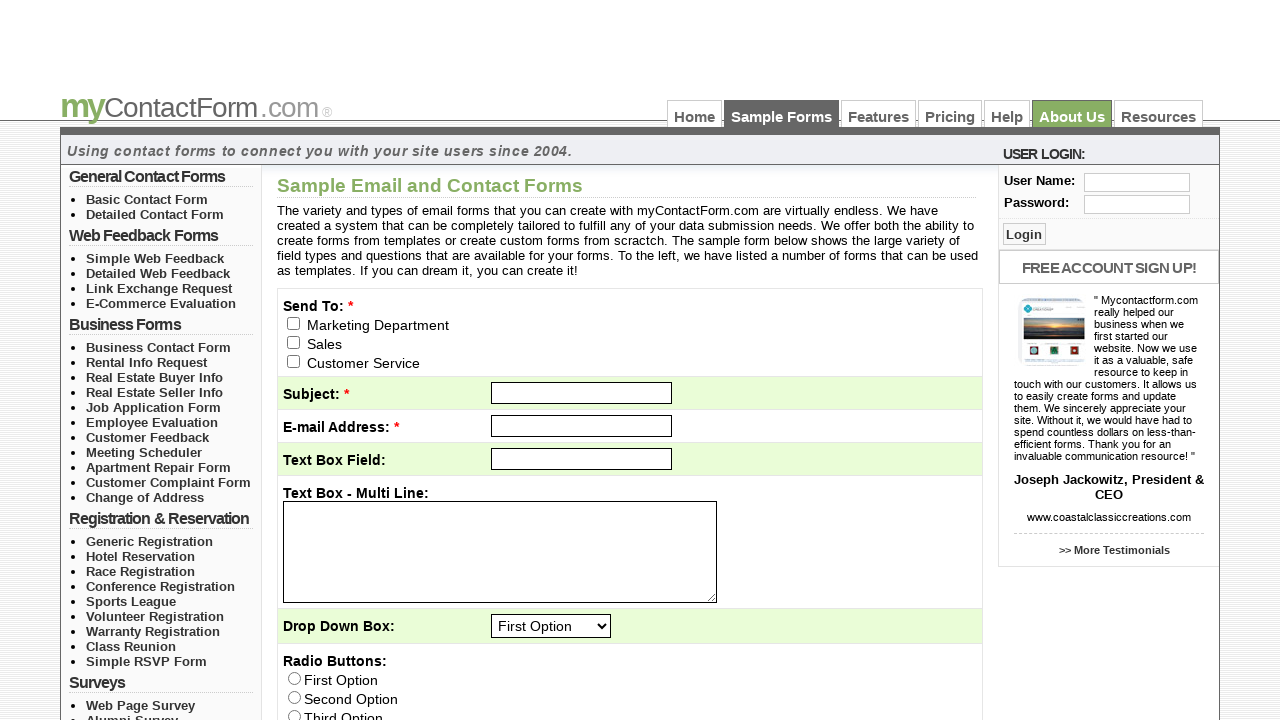

Filled email field in new tab with 'qatestuser@gmail.com' on input[name='email']
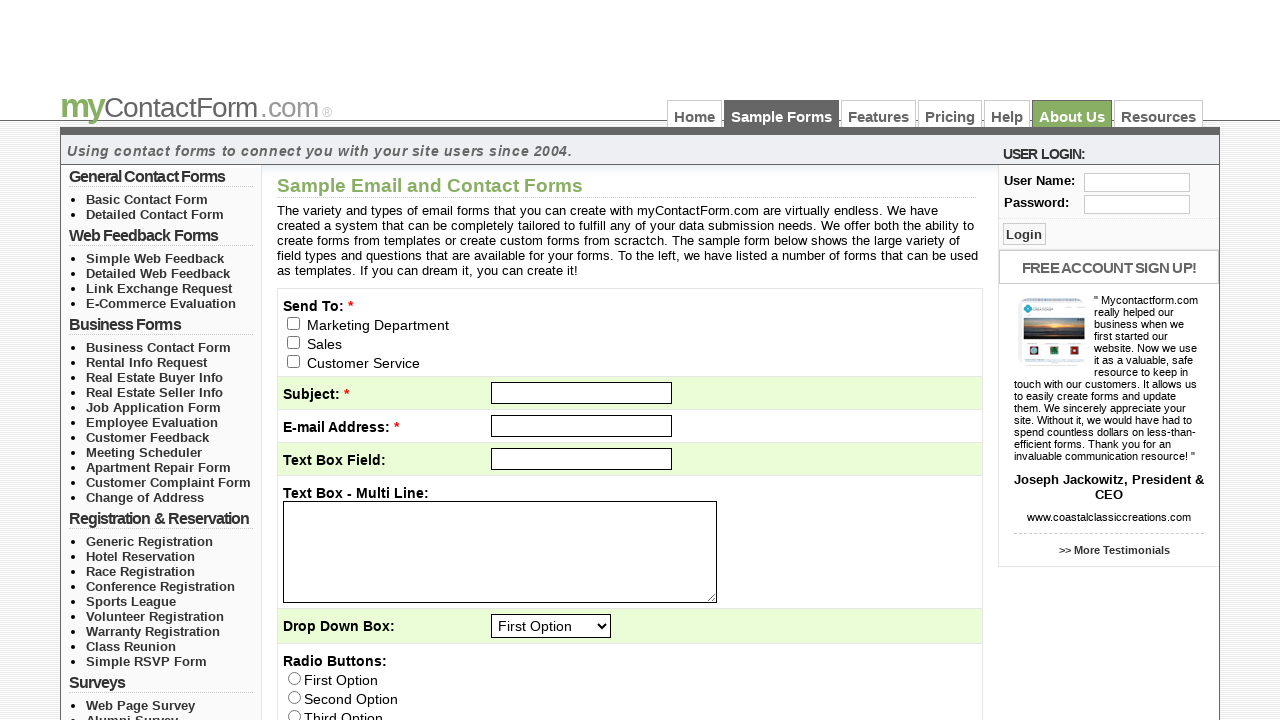

Closed the new tab
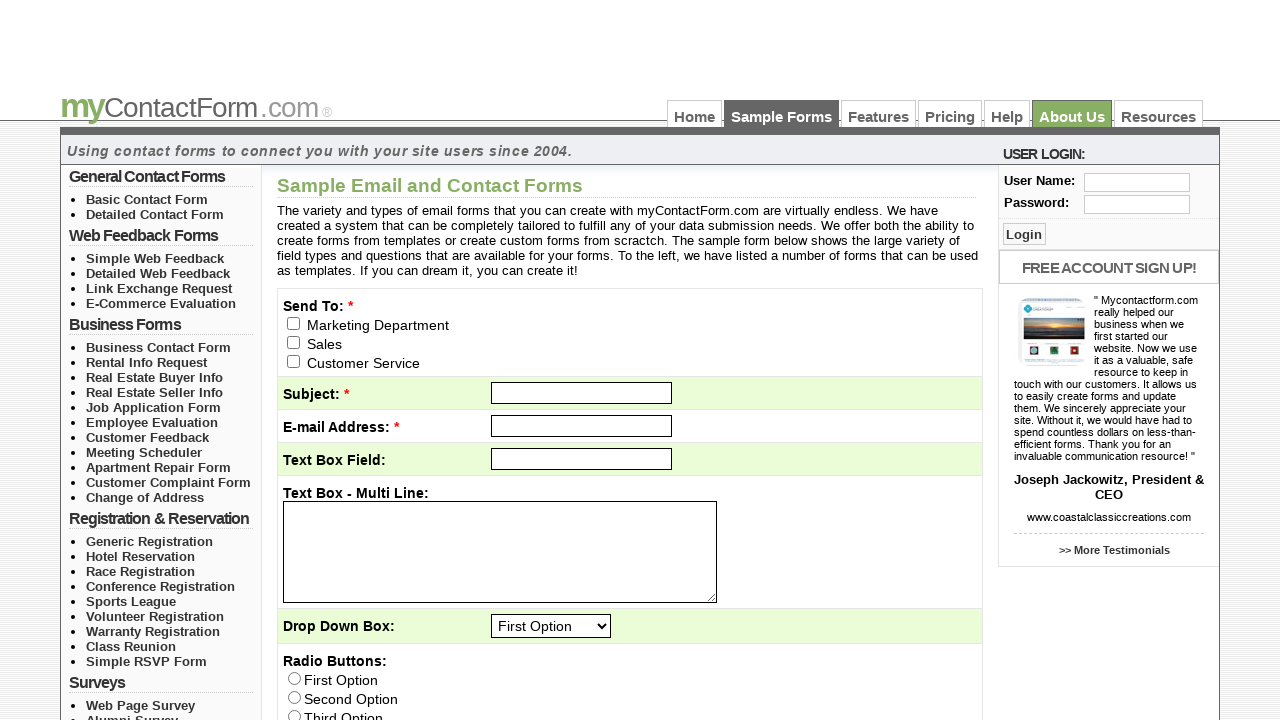

Filled user field in main window with 'testuser' on input[name='user']
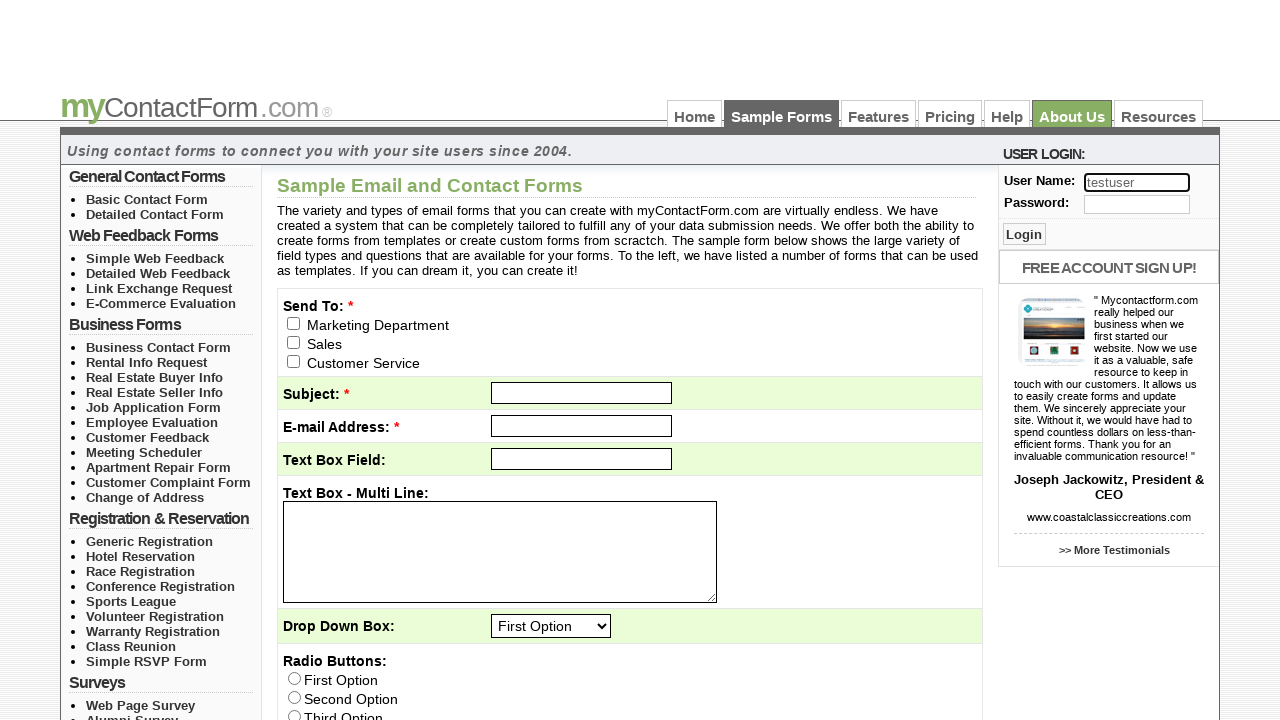

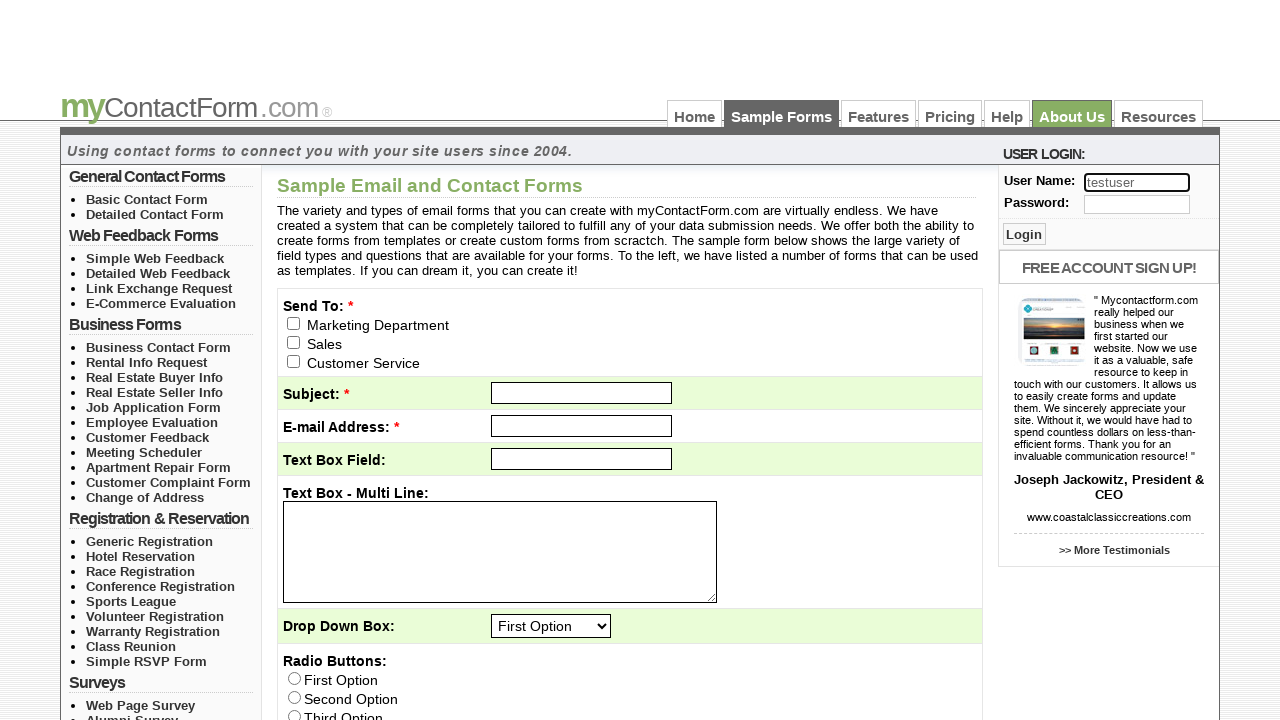